Verifies that logo and search elements are displayed on the page, then performs a product search for "macbook"

Starting URL: https://naveenautomationlabs.com/opencart/index.php?route=account/login

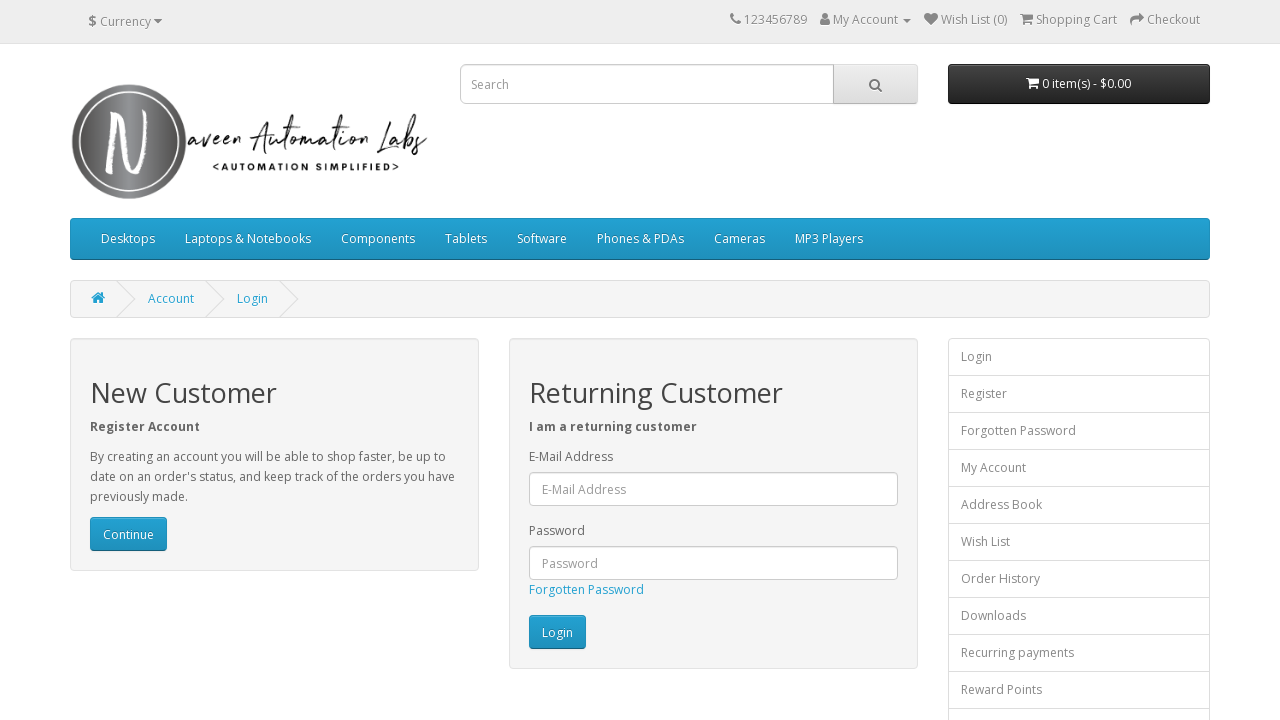

Located logo element with class 'img-responsive'
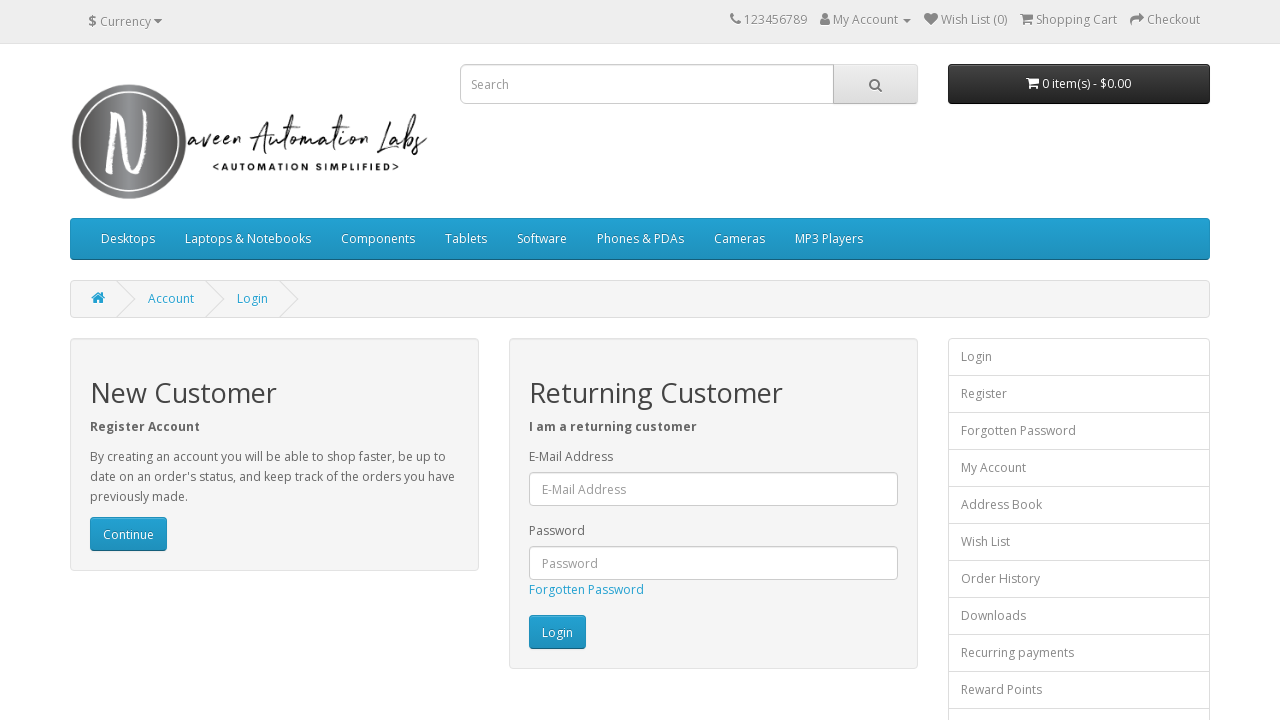

Logo element is visible - Pass
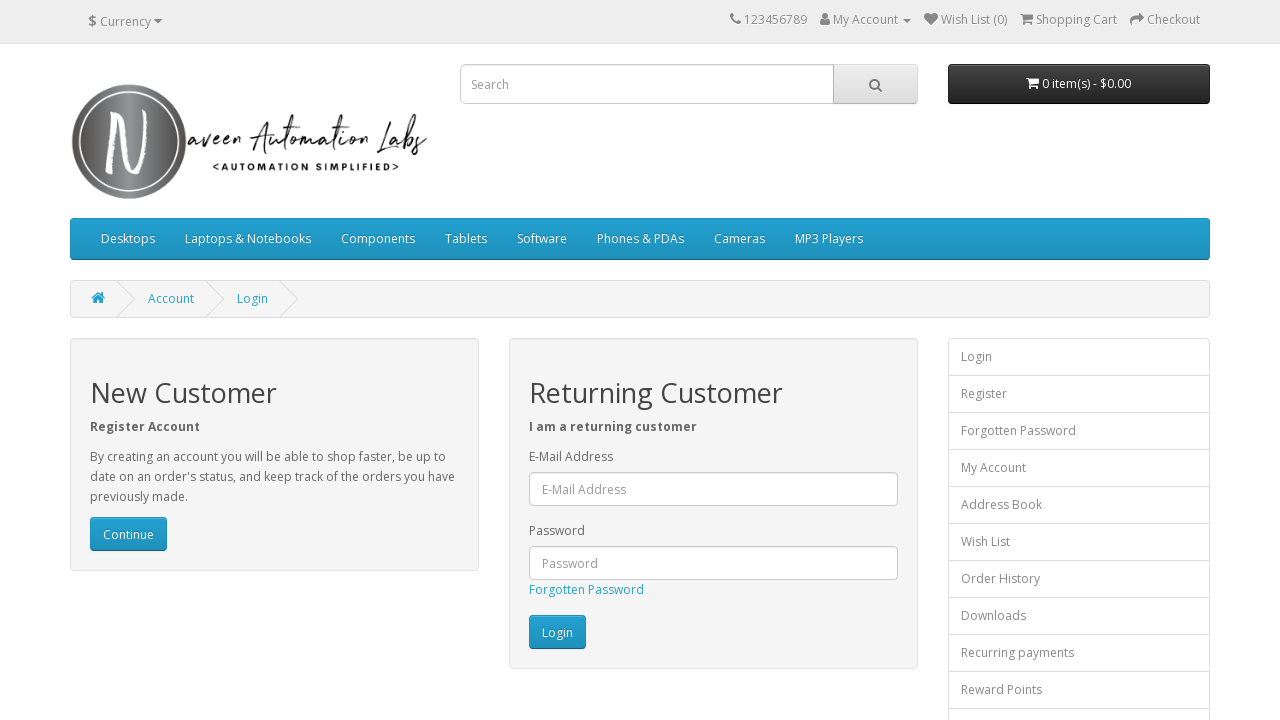

Located search field element
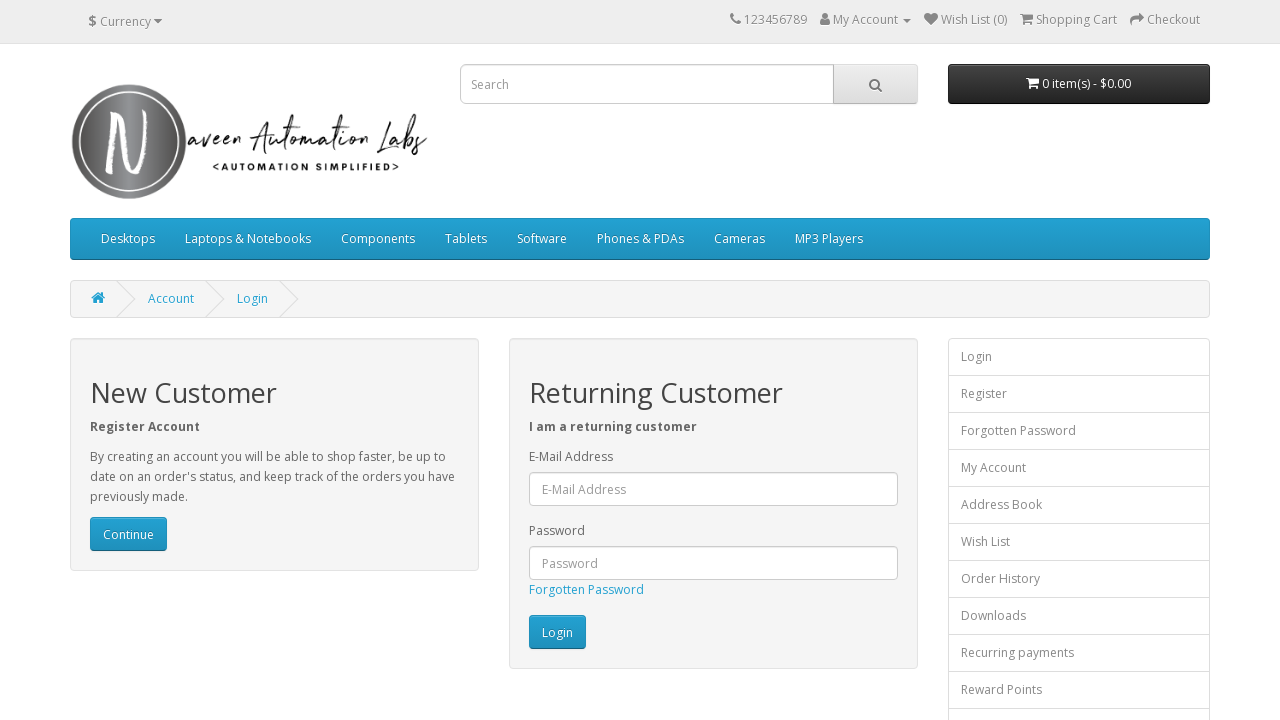

Search field is visible - Pass
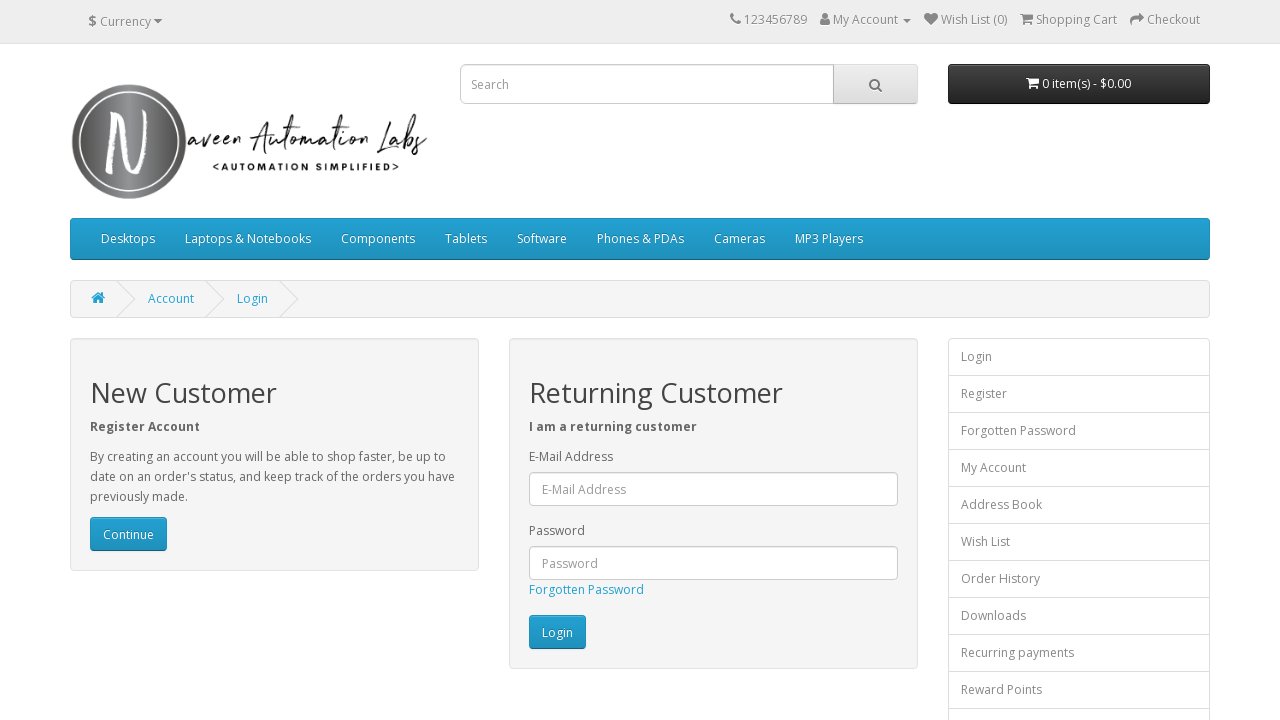

Filled search field with 'macbook' on input[name='search']
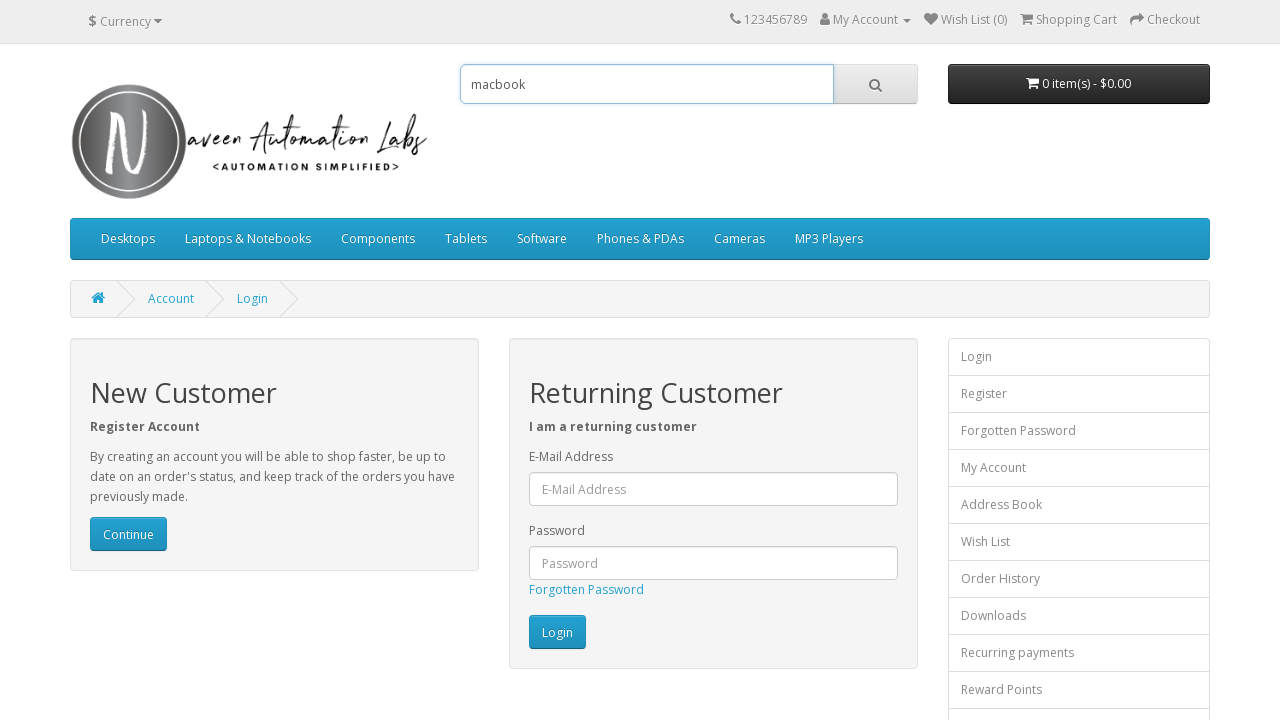

Clicked search button to perform product search at (647, 84) on #search > input
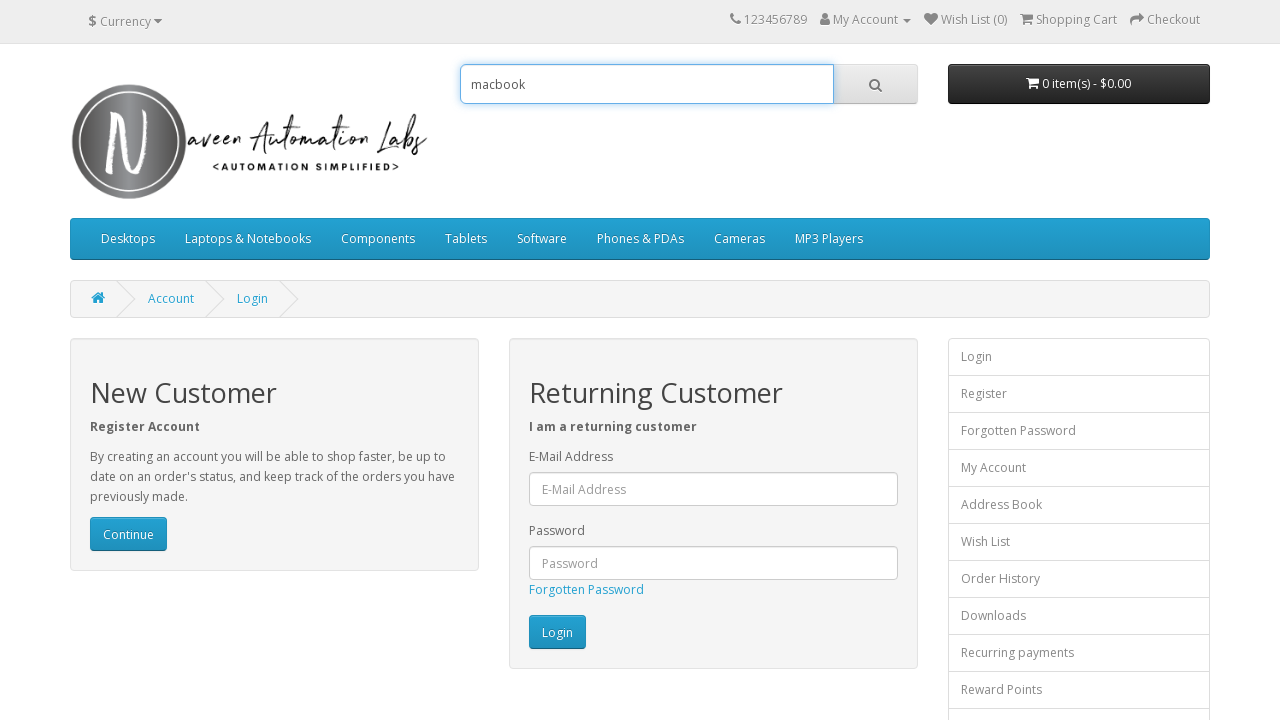

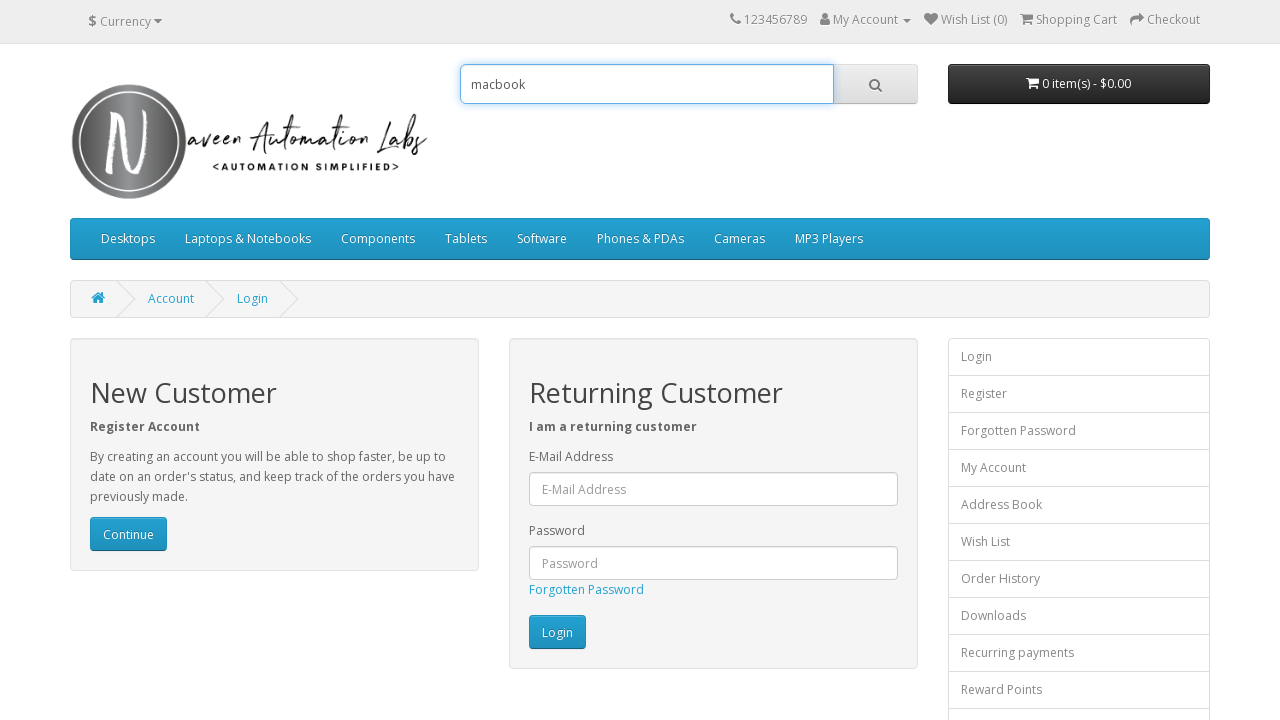